Navigates to a MyAnimeList anime page and verifies that the anime information elements (title, synopsis, genres) are displayed correctly.

Starting URL: https://myanimelist.net/anime/1535

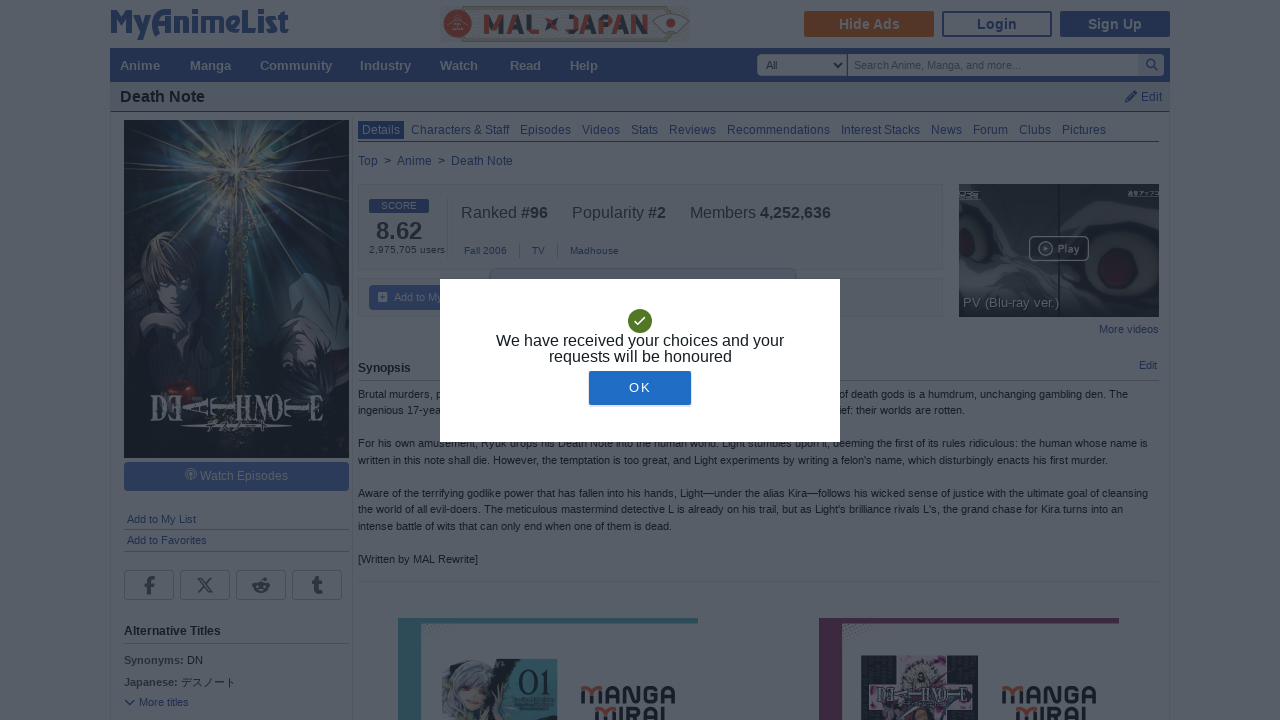

Anime title element loaded
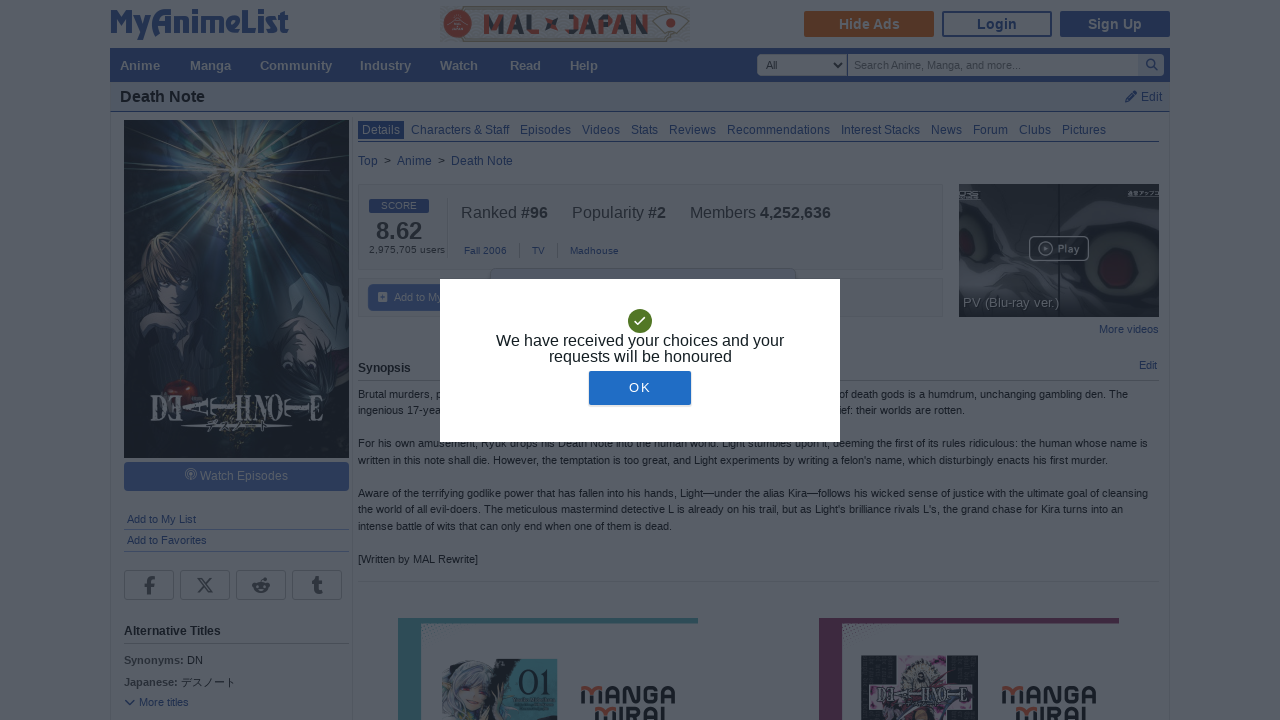

Synopsis/description section loaded
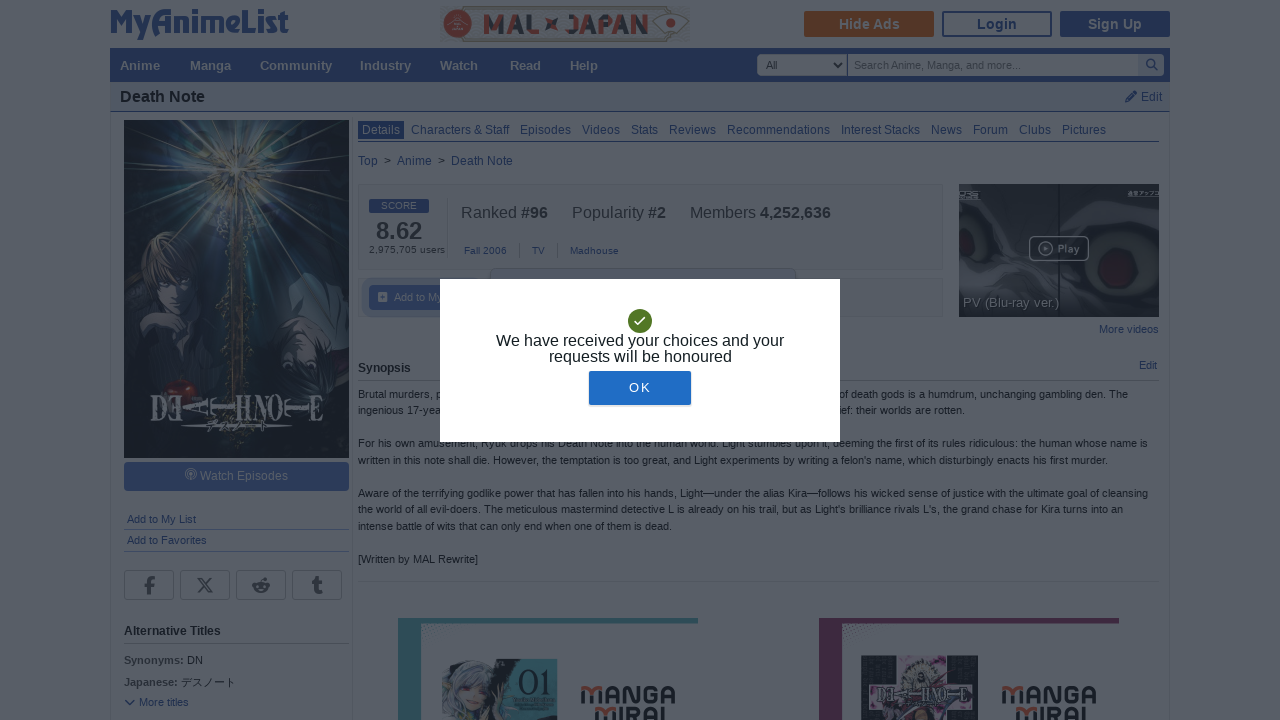

Anime information details section loaded
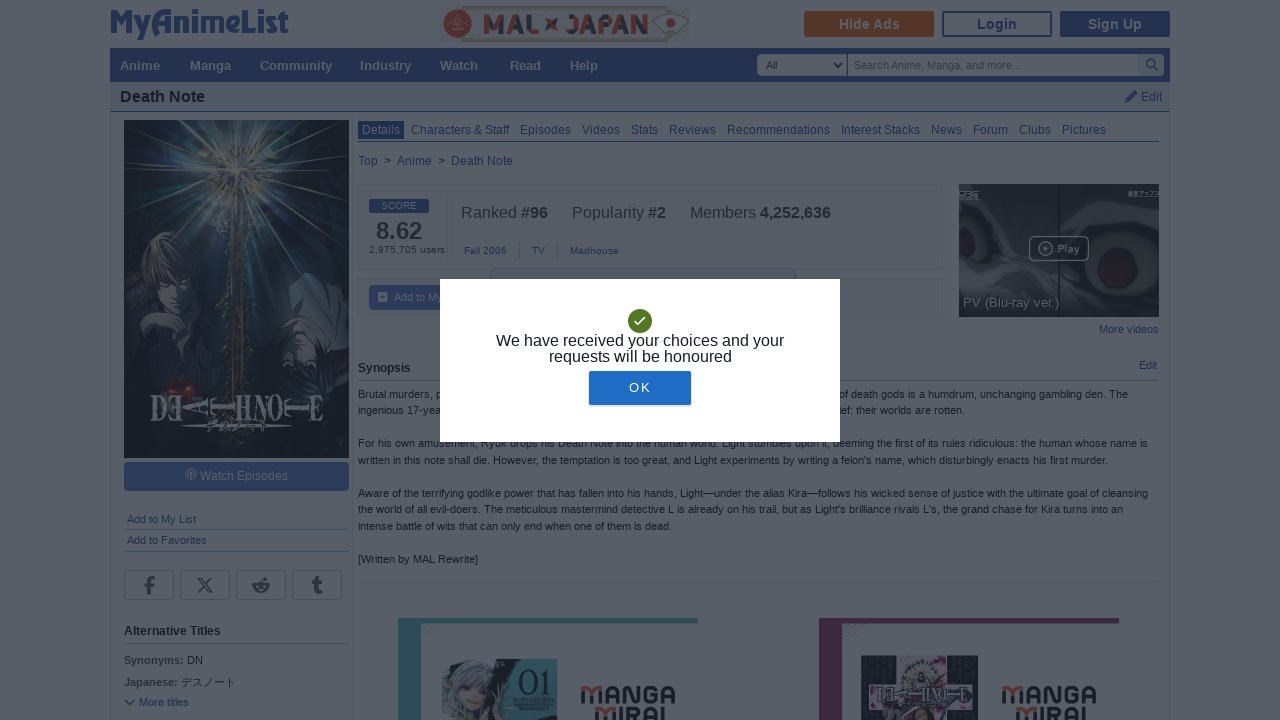

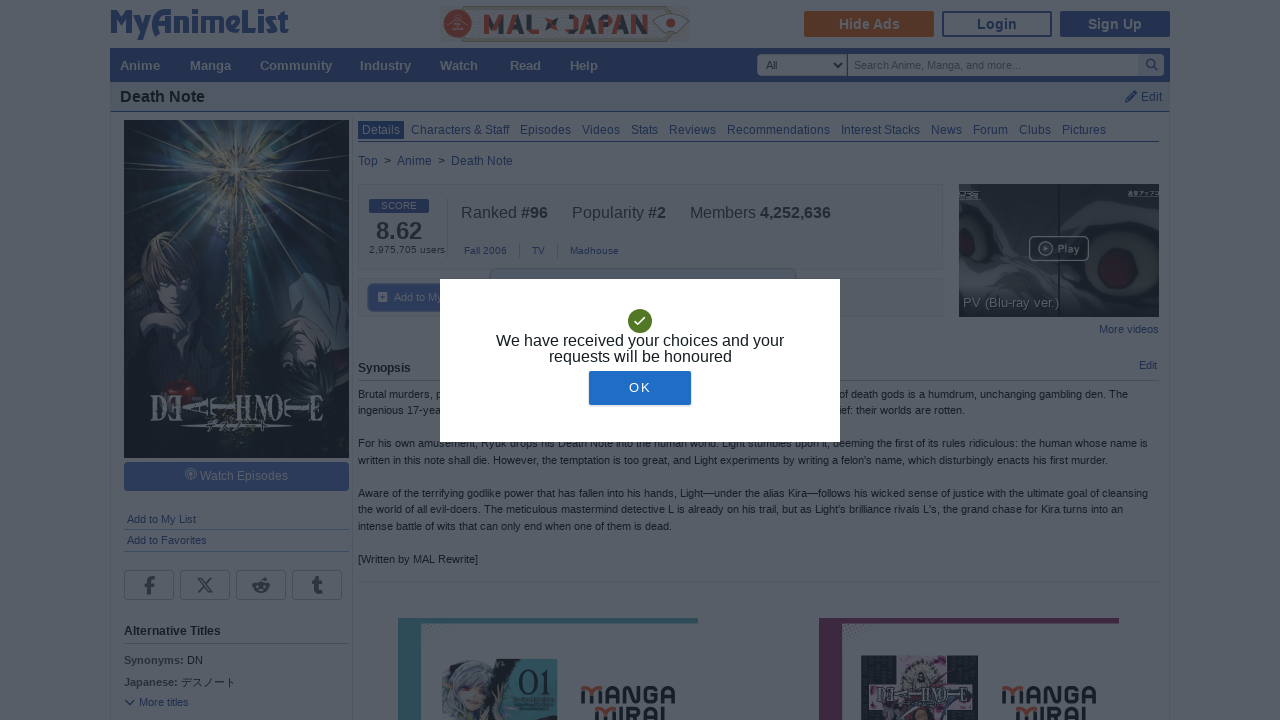